Tests an input validation form by filling in first name, surname, age fields, selecting a country from dropdown, and submitting the form to verify navigation to a new page.

Starting URL: https://testpages.eviltester.com/styled/validation/input-validation.html

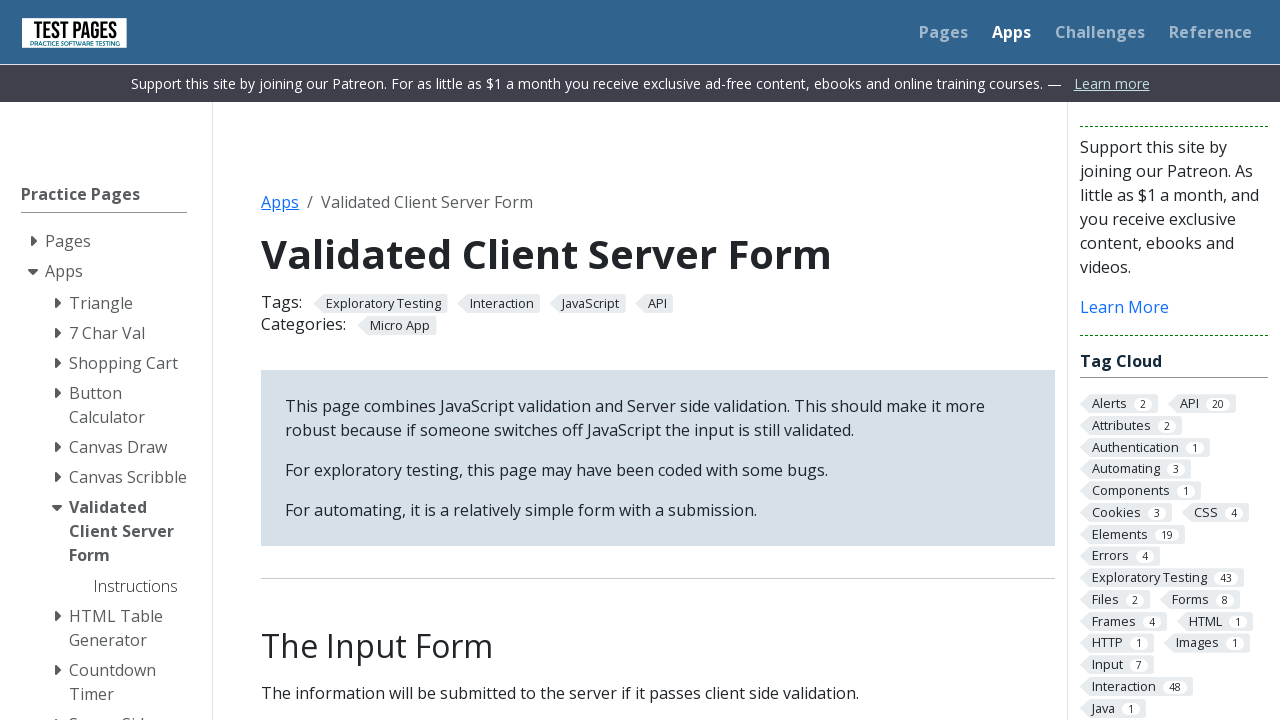

Filled first name field with 'chaya' on #firstname
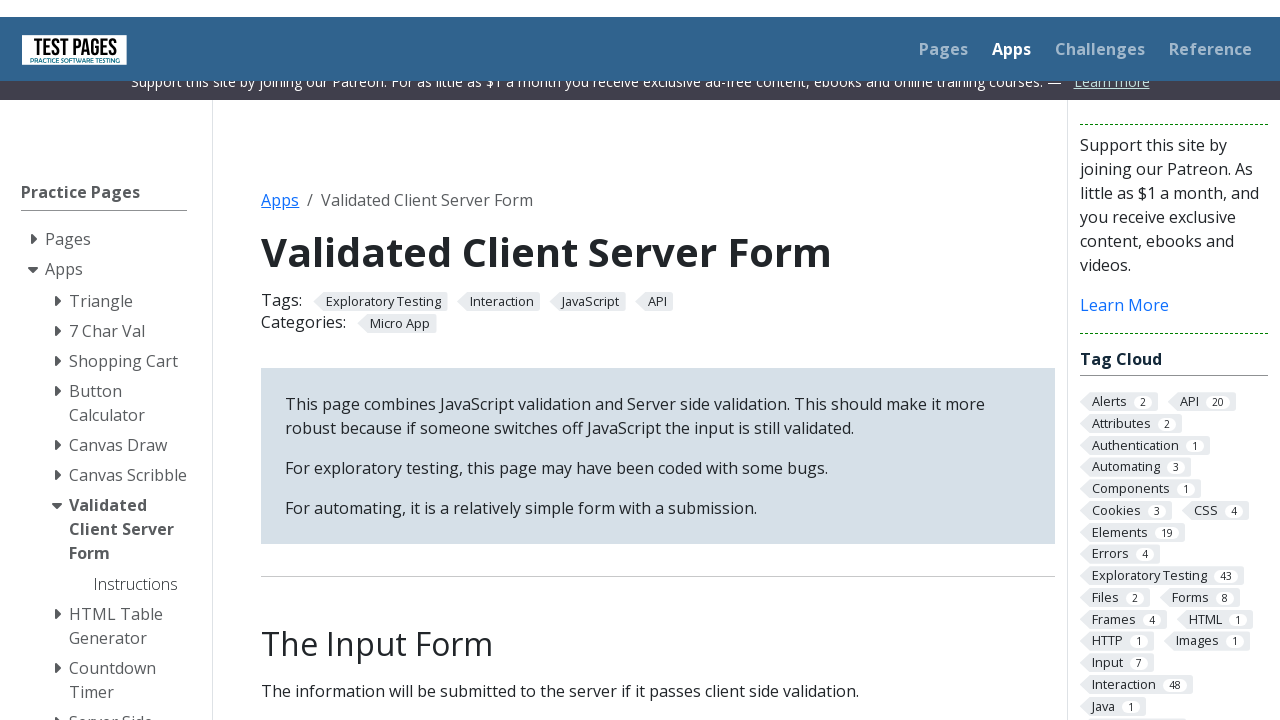

Filled surname field with 'Zilberstein' on #surname
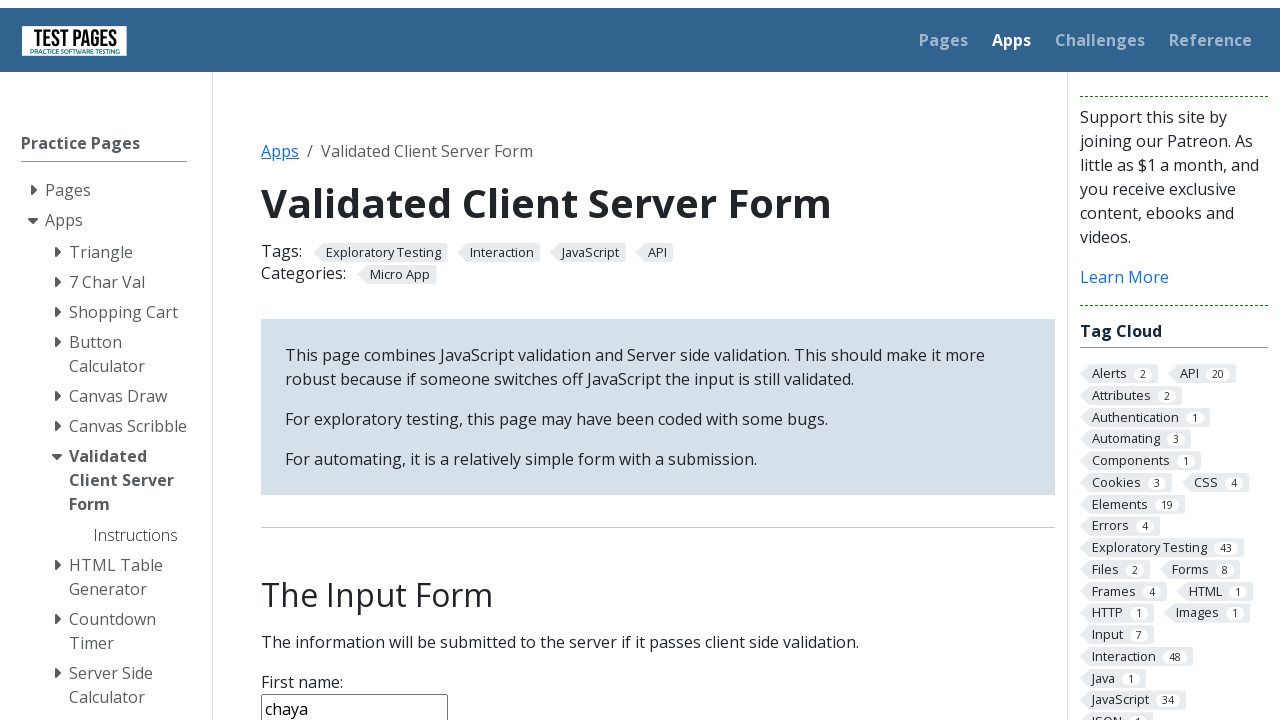

Filled age field with '21' on #age
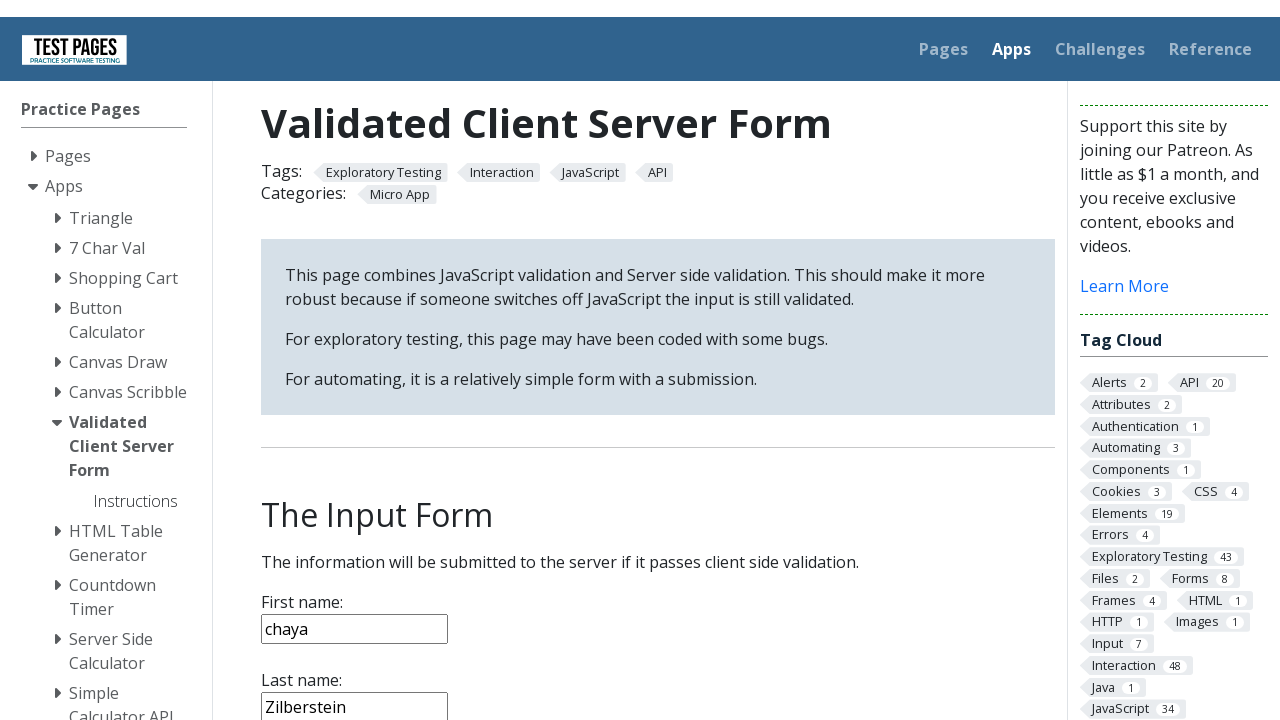

Selected 'Israel' from country dropdown on select[name='country']
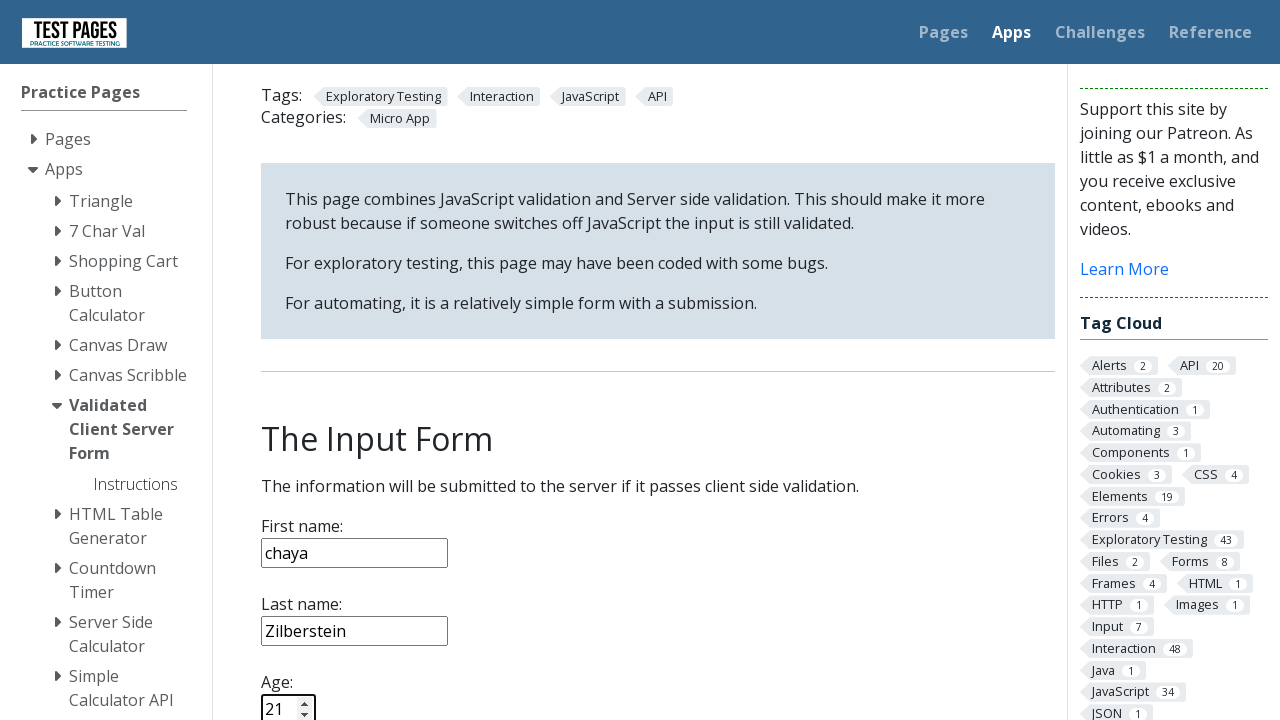

Clicked submit button to submit form at (296, 368) on input[type='submit']
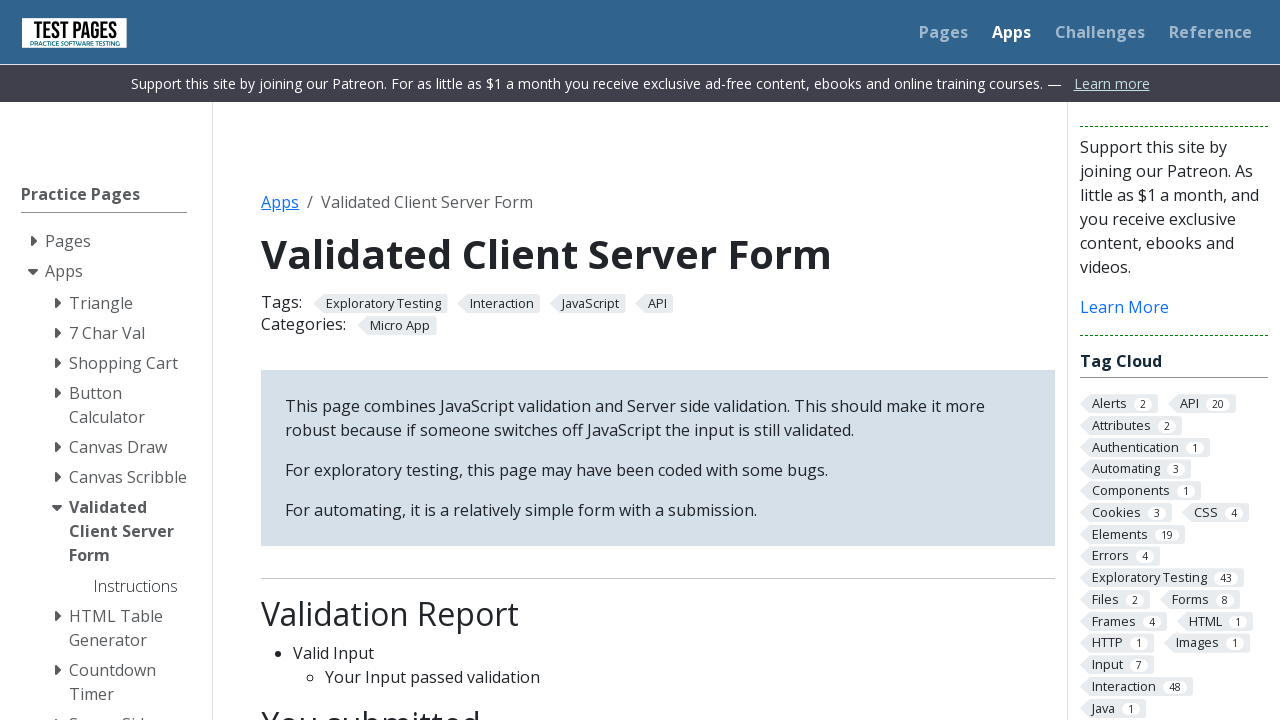

Waited for page to complete loading after form submission
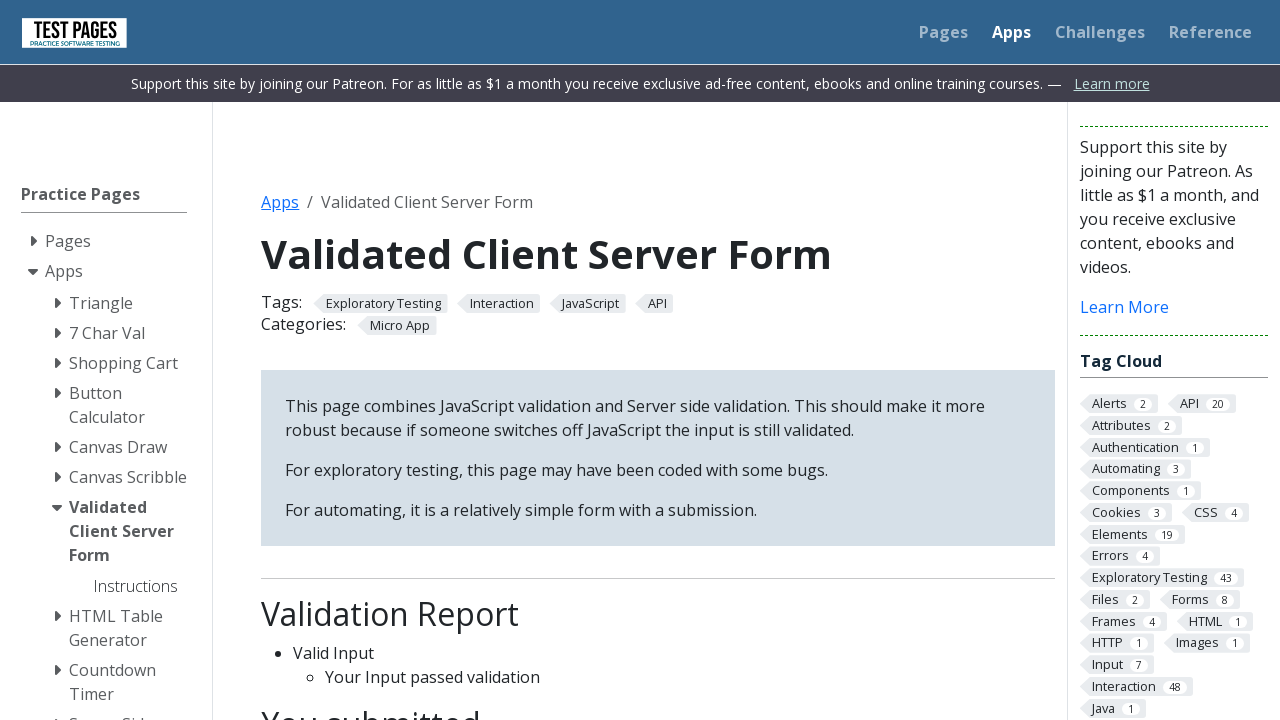

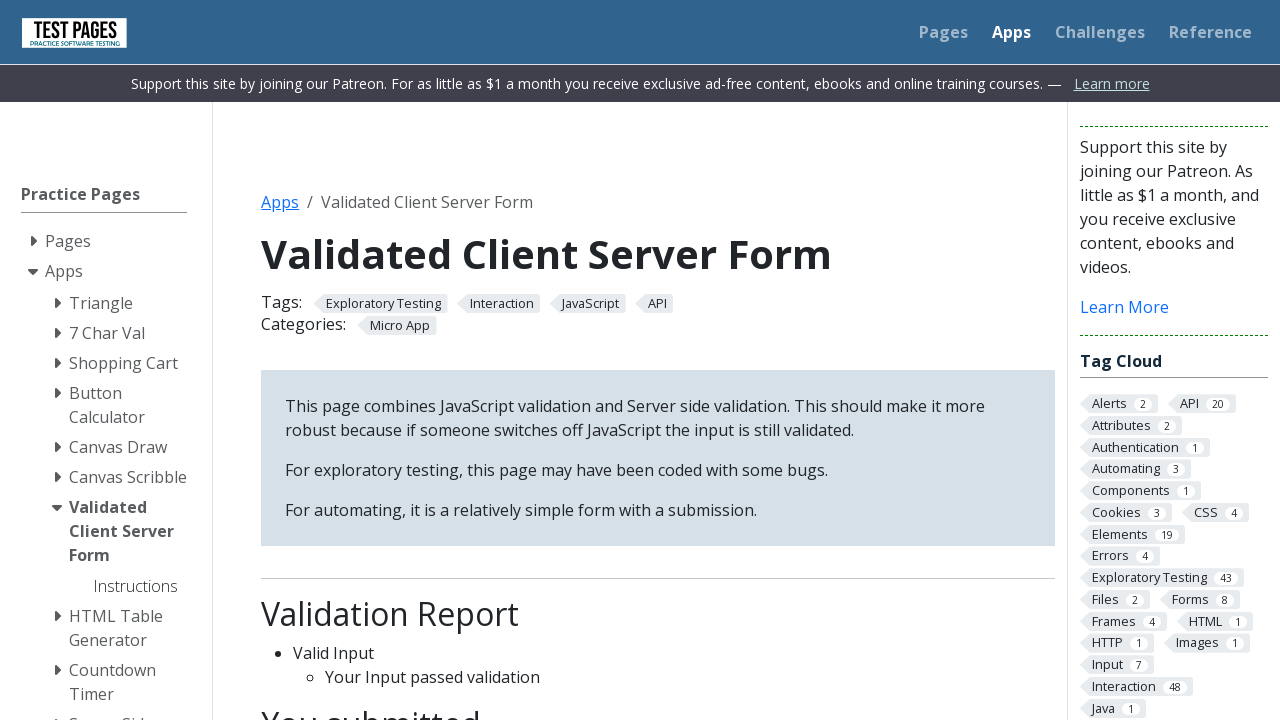